Tests interaction with nested iframes by switching between outer and inner frames and filling a text field

Starting URL: https://demo.automationtesting.in/Frames.html

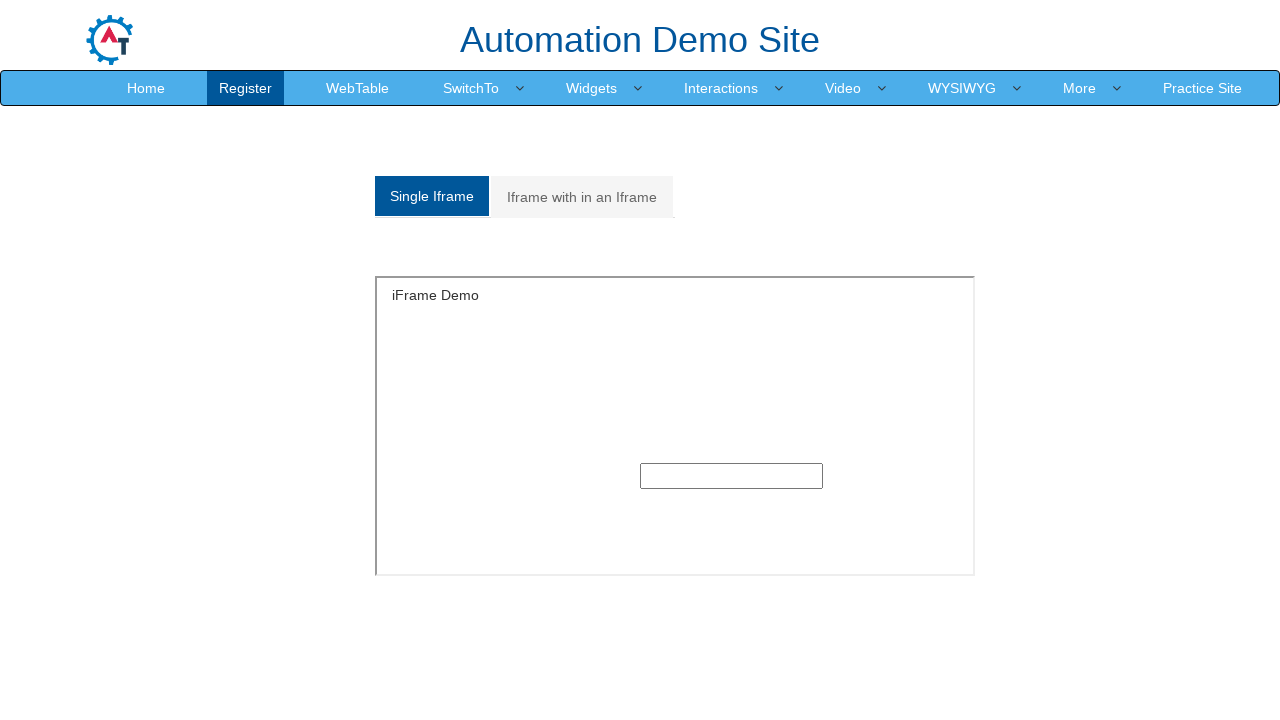

Clicked on the 'Iframe with in an Iframe' tab at (582, 197) on xpath=//a[normalize-space()='Iframe with in an Iframe']
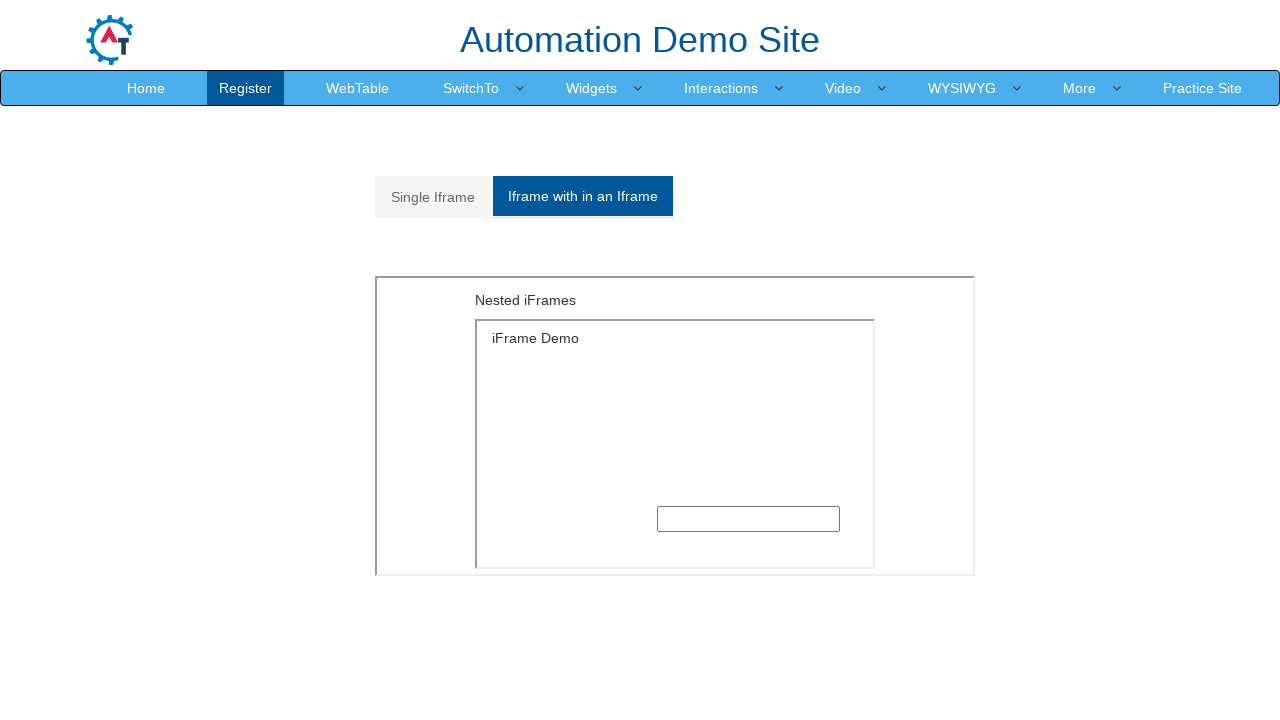

Located and switched to outer iframe with src='MultipleFrames.html'
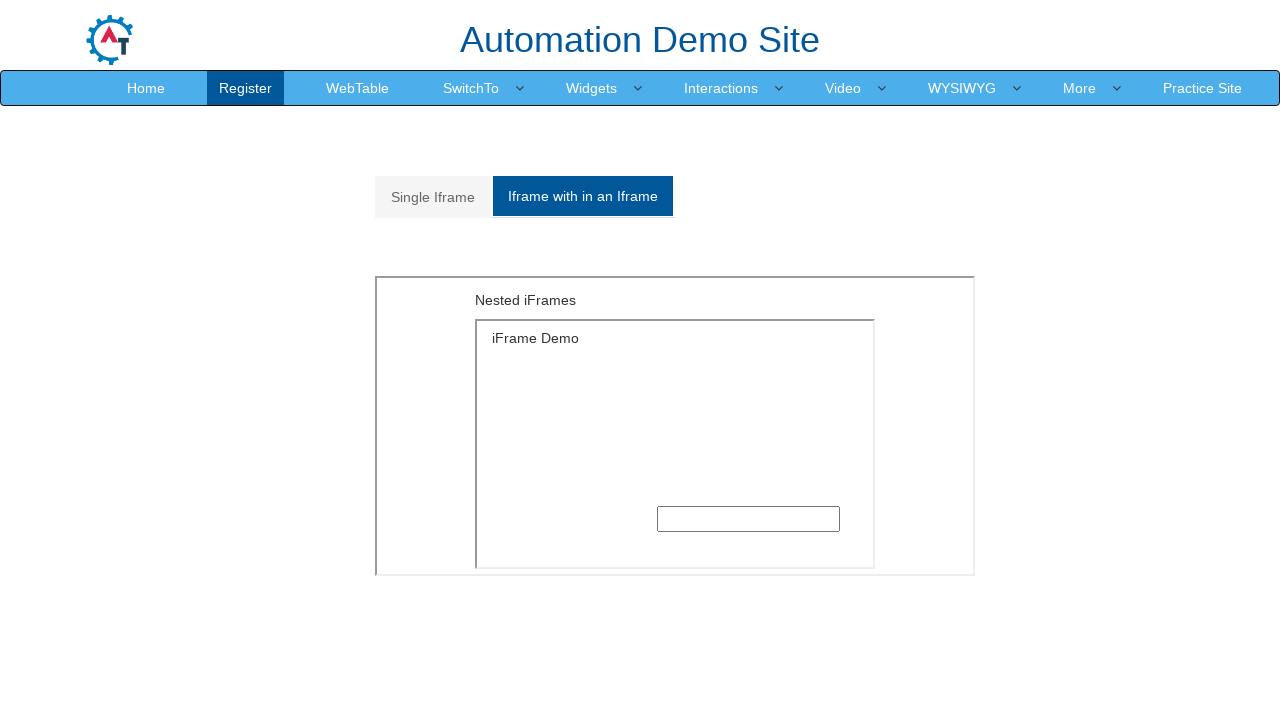

Located and switched to inner iframe within the outer frame
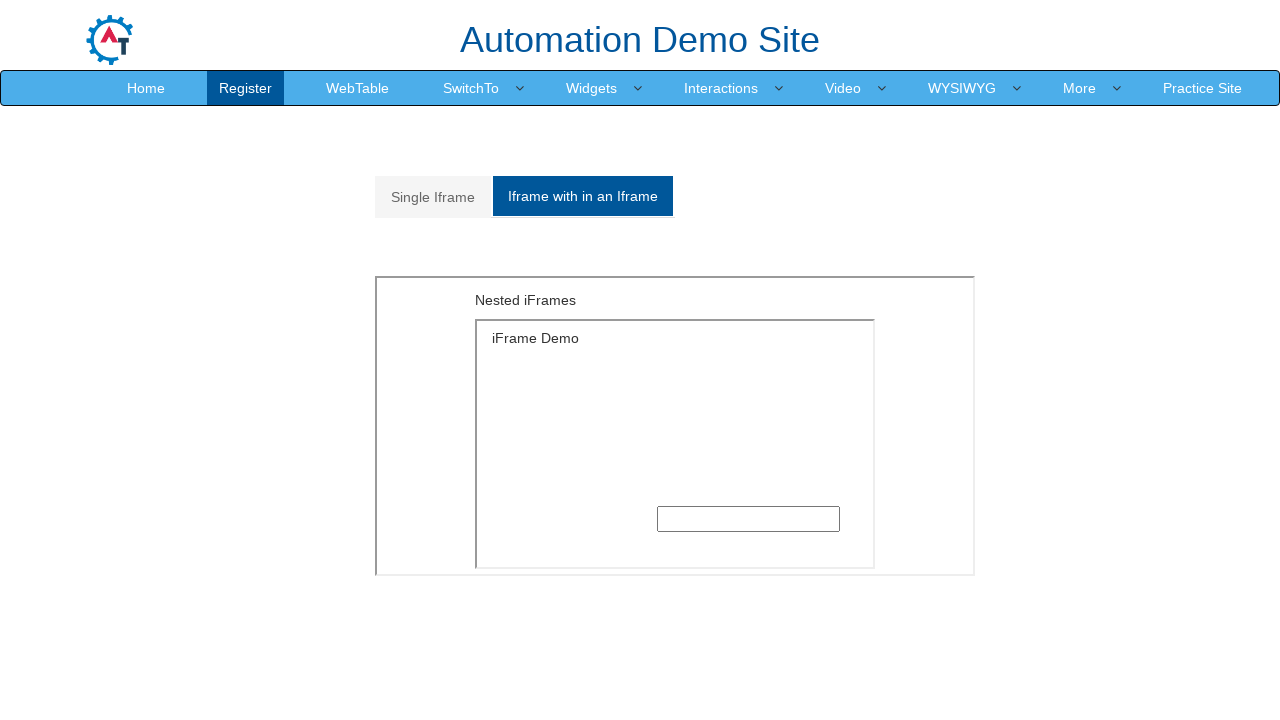

Filled text input field with 'Welcome' in the inner frame on xpath=//iframe[@src='MultipleFrames.html'] >> internal:control=enter-frame >> xp
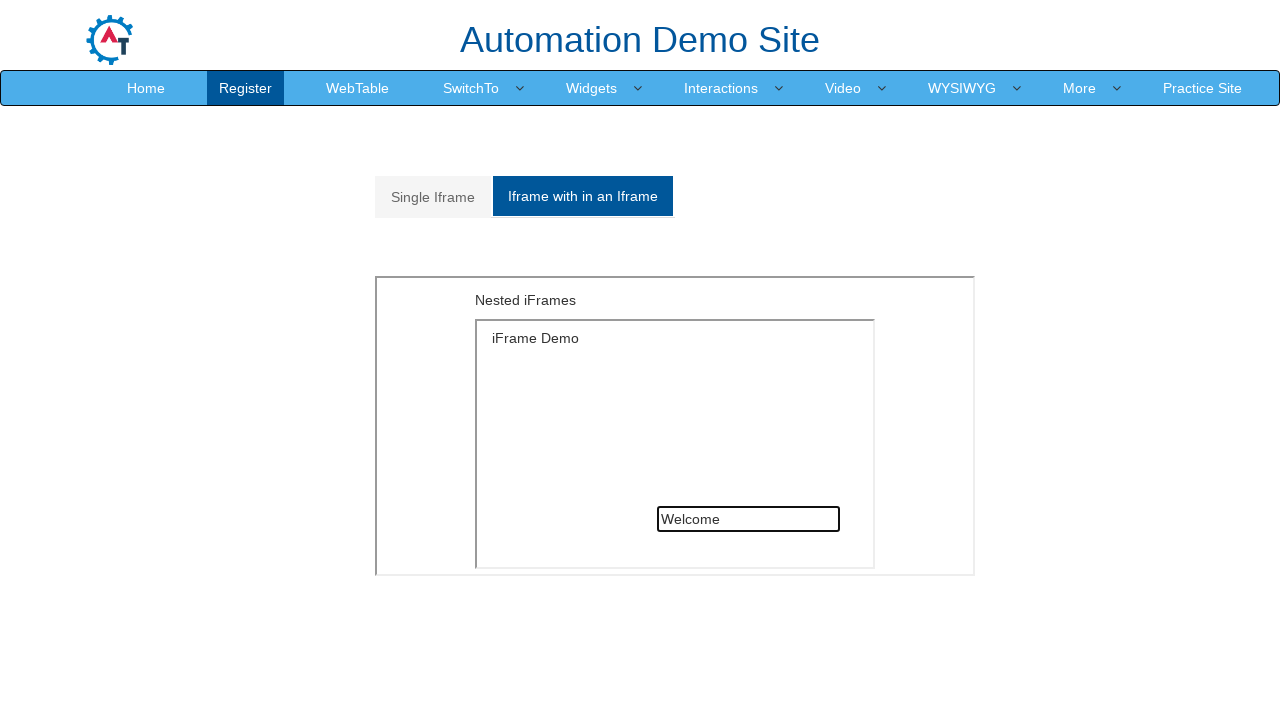

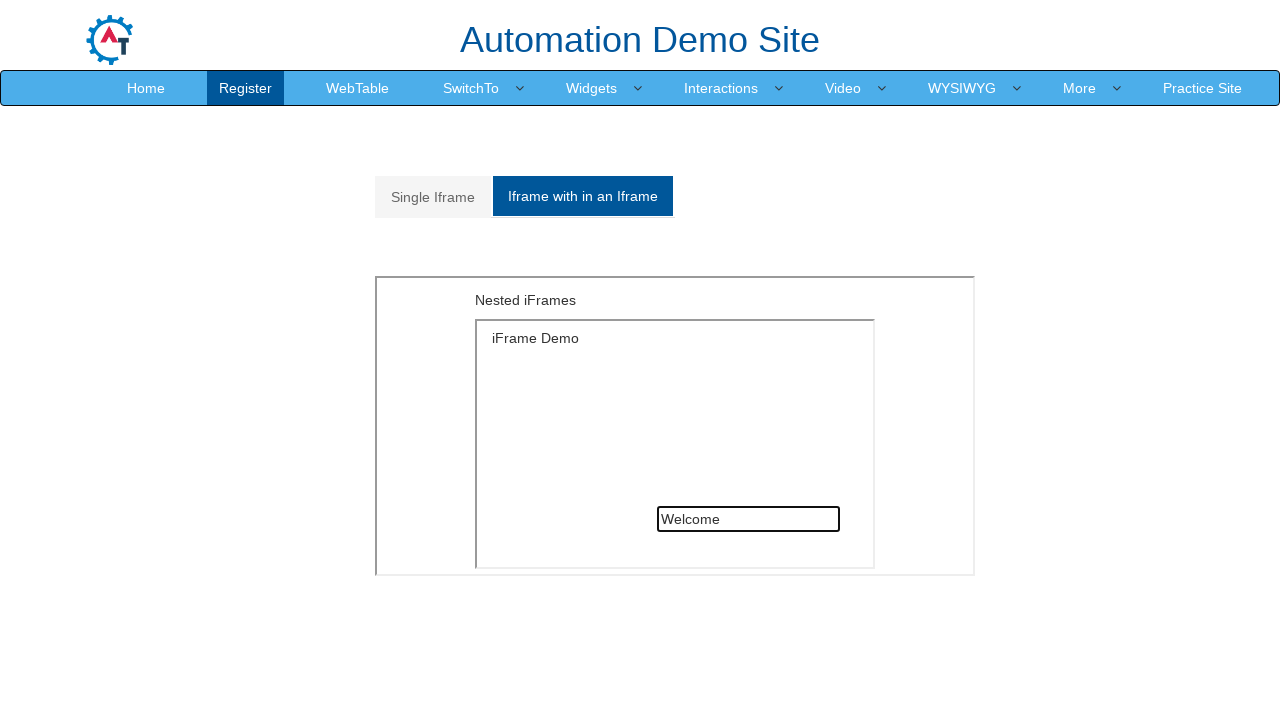